Tests different click actions including double-click, right-click, and left-click on various buttons

Starting URL: https://testkru.com/Elements/Buttons

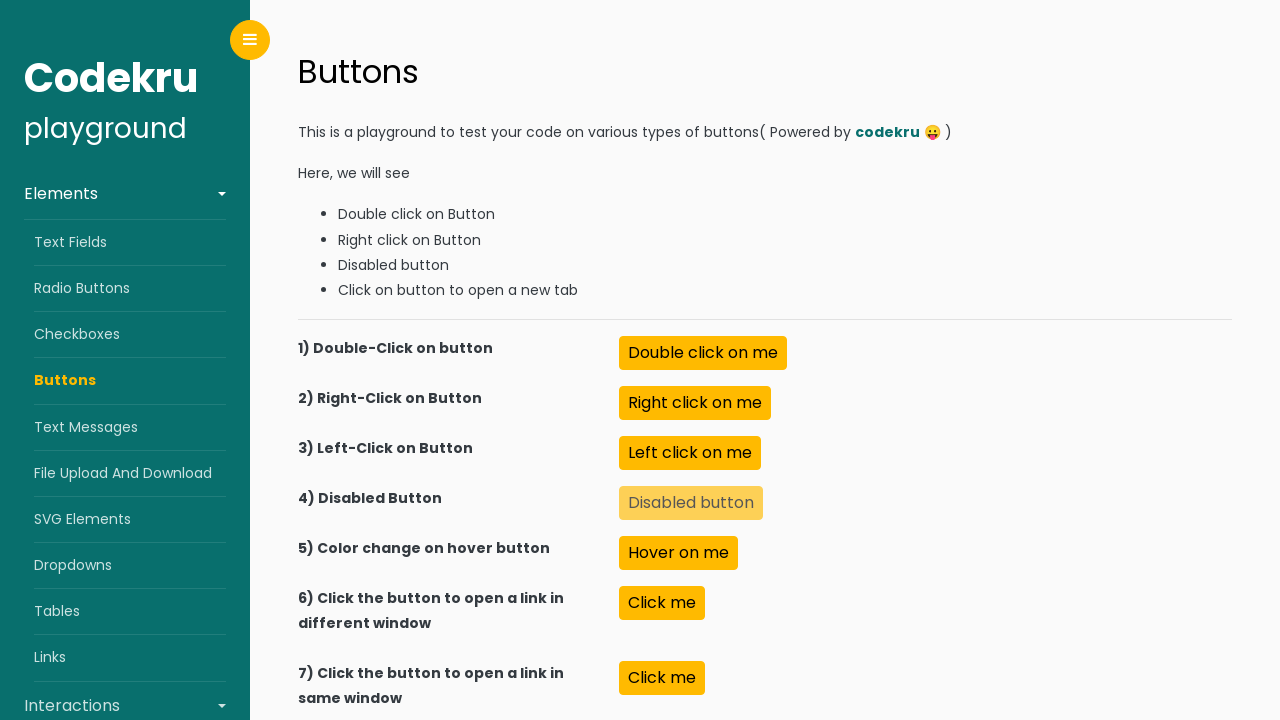

Double-clicked on the double click button at (703, 353) on xpath=//button[@id='doubleClick']
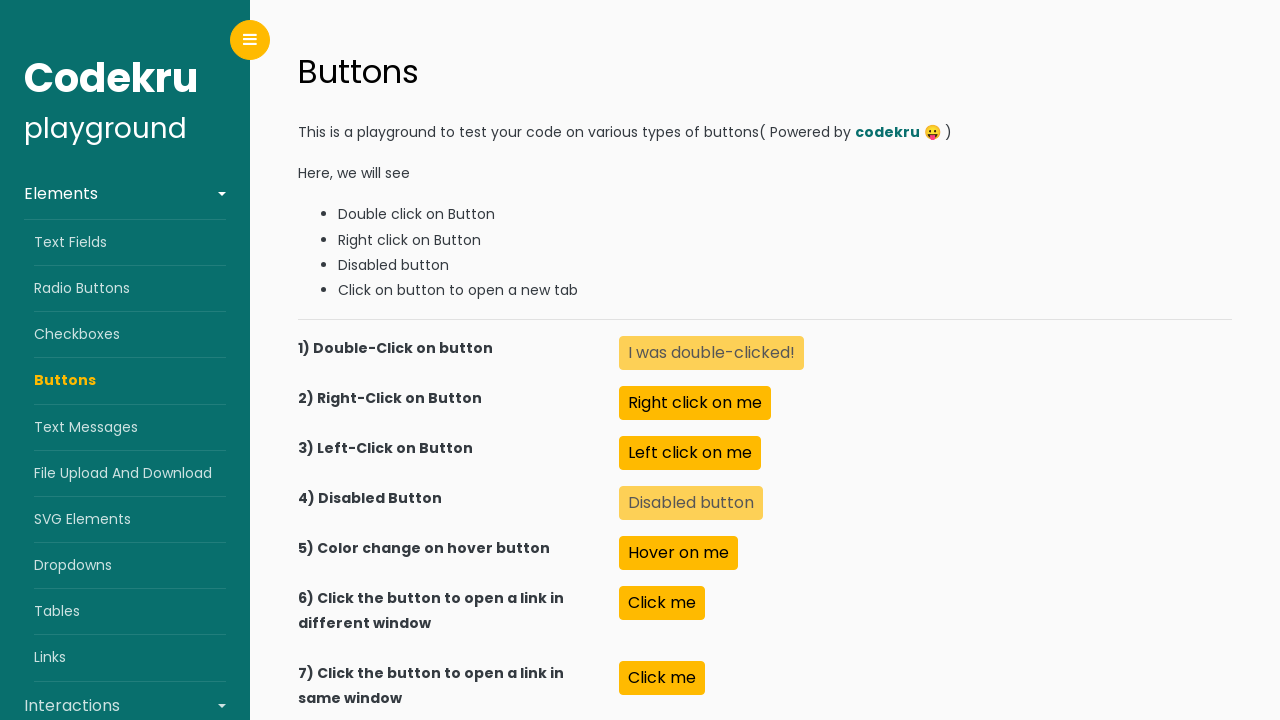

Right-clicked on the right click button at (695, 403) on //button[@id='rightClick']
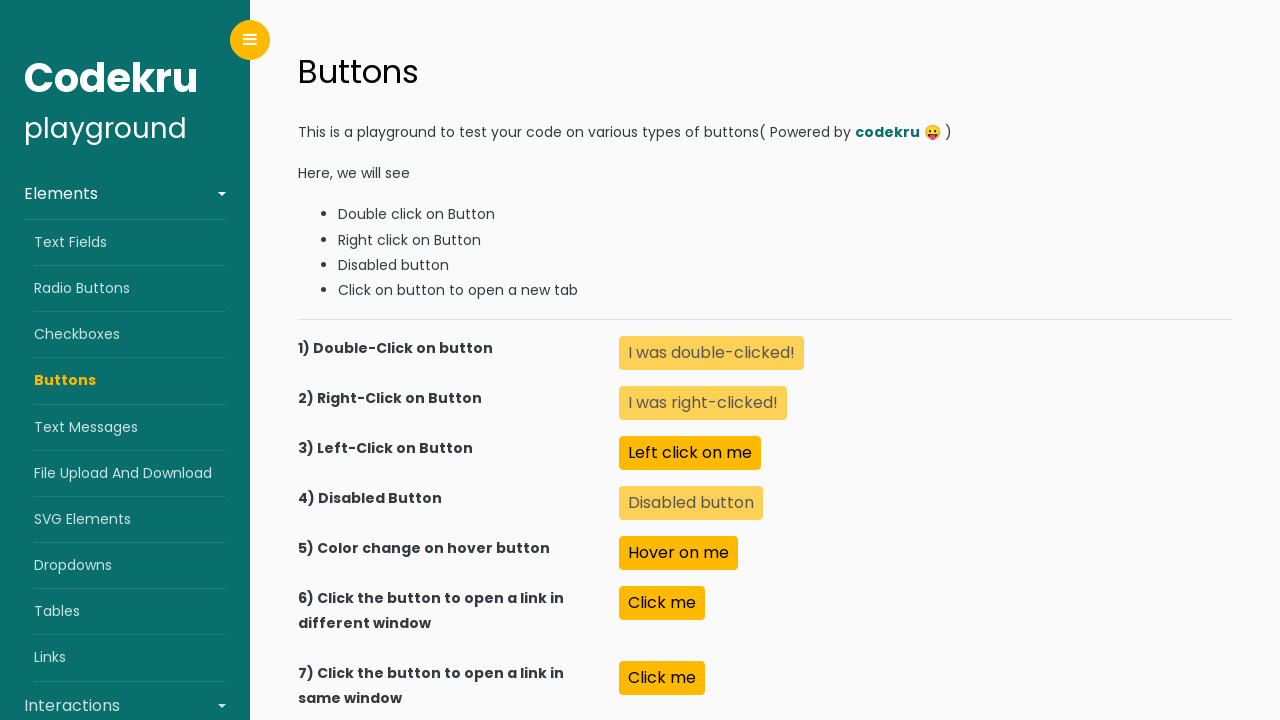

Left-clicked on the left click button at (690, 453) on xpath=//button[@id='leftClick']
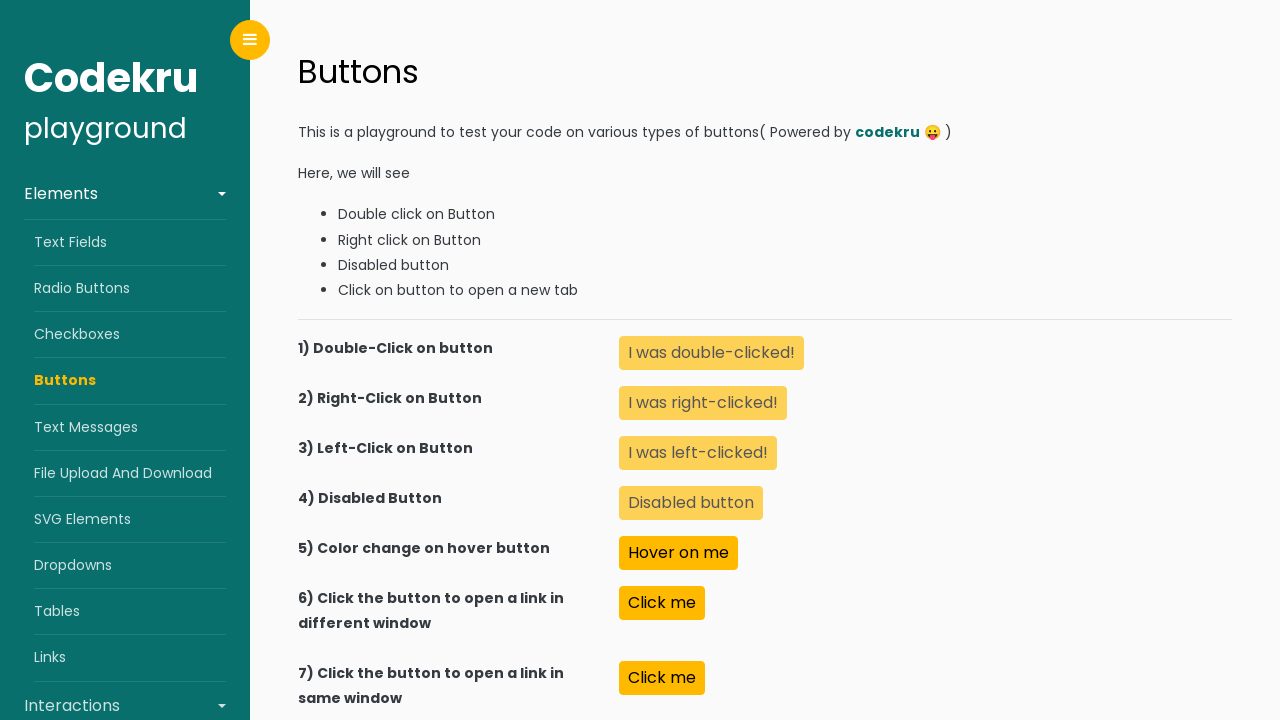

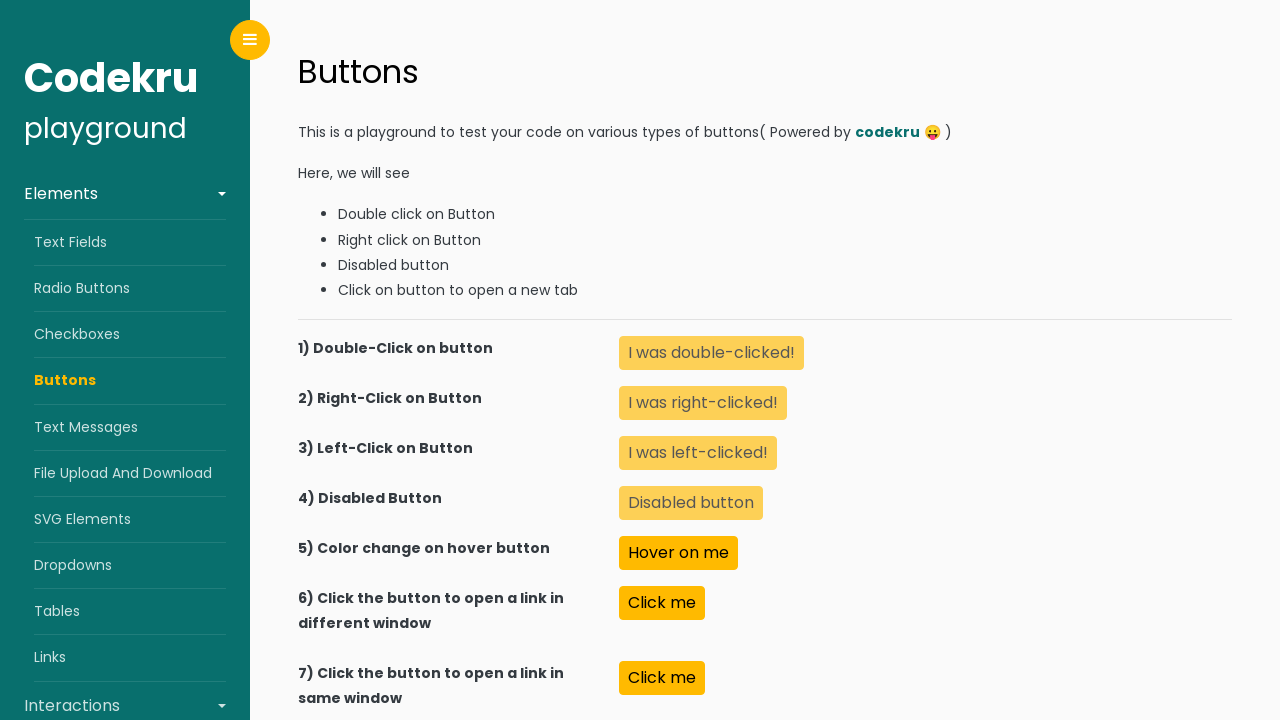